Navigates to a restaurant page on ifoodie.tw and waits for the "more check-in" button element to be present on the page.

Starting URL: https://ifoodie.tw/restaurant/61dd2292baf6d30524a2ac37-%E9%90%98%E4%BA%88%E5%8E%9F%E5%91%B3%E7%95%B6%E6%AD%B8%E9%B4%A8-%E5%85%AC%E9%A4%A8%E5%BA%97

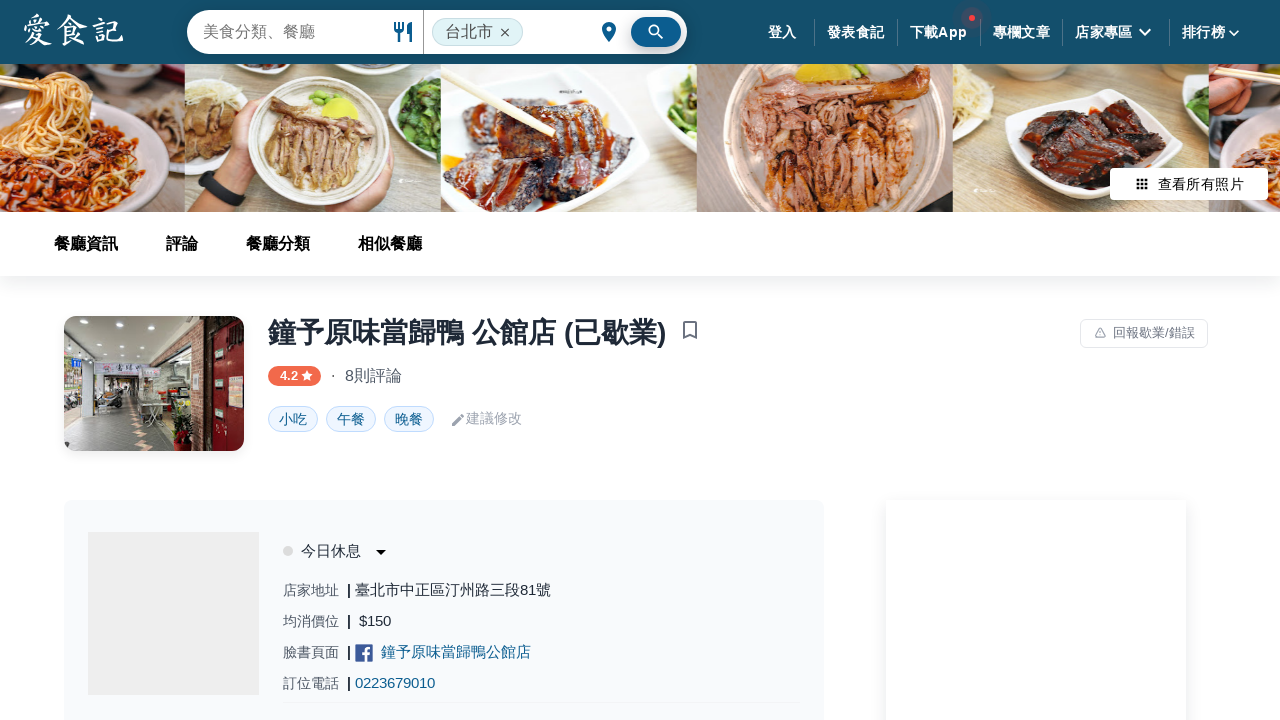

Waited for 'more check-in' button wrapper element to be present on the restaurant page
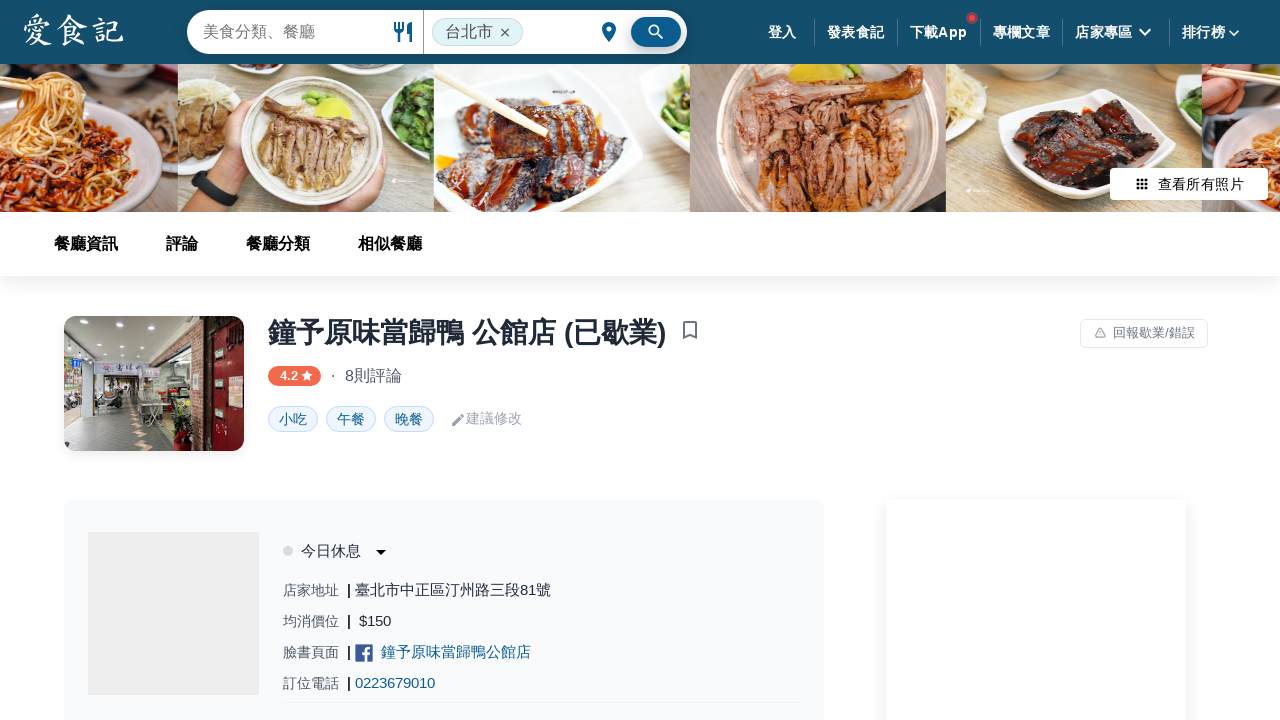

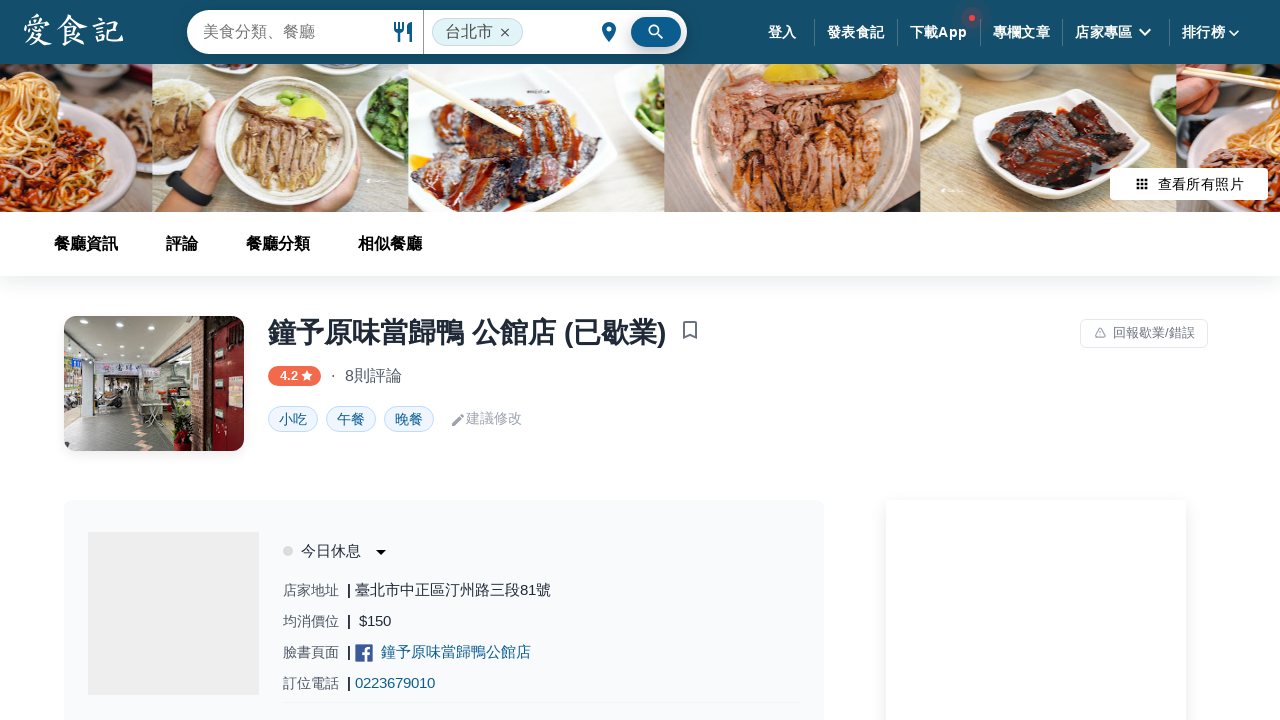